Tests JavaScript prompt dialog by clicking the third button, entering a name in the prompt, accepting it, and verifying the name appears in the result

Starting URL: https://the-internet.herokuapp.com/javascript_alerts

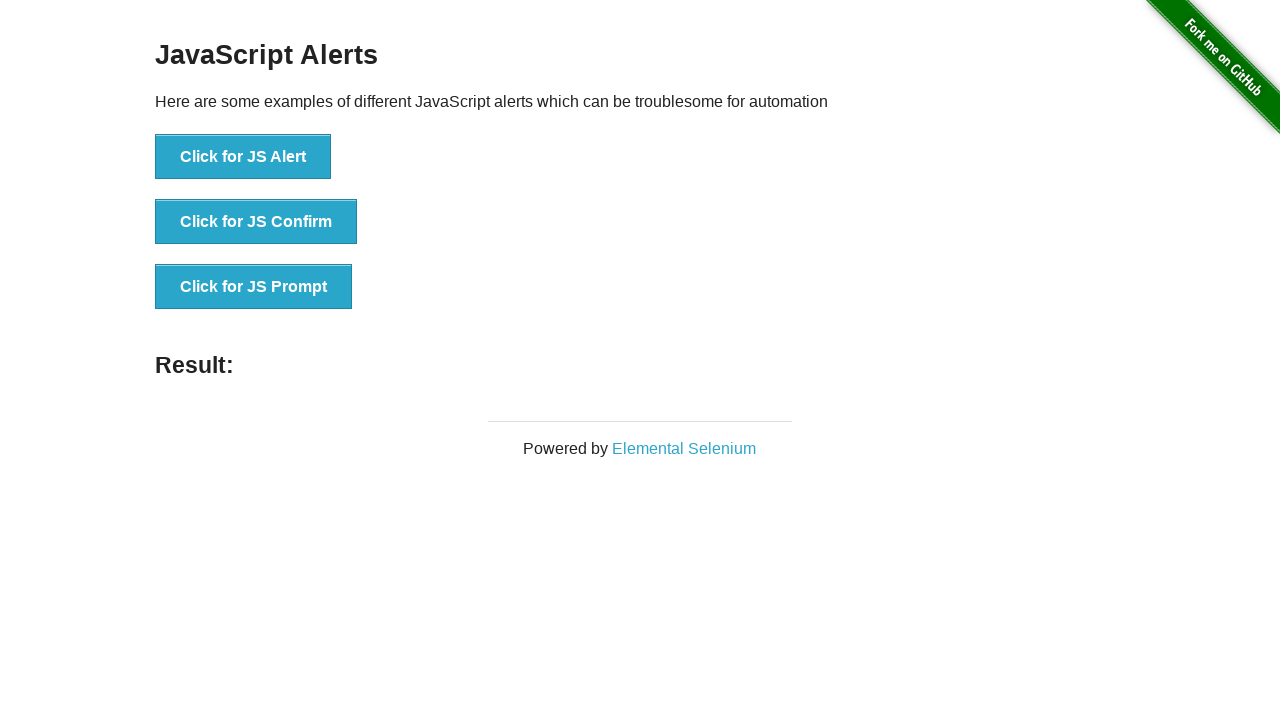

Set up dialog handler to accept prompt with 'Marcus'
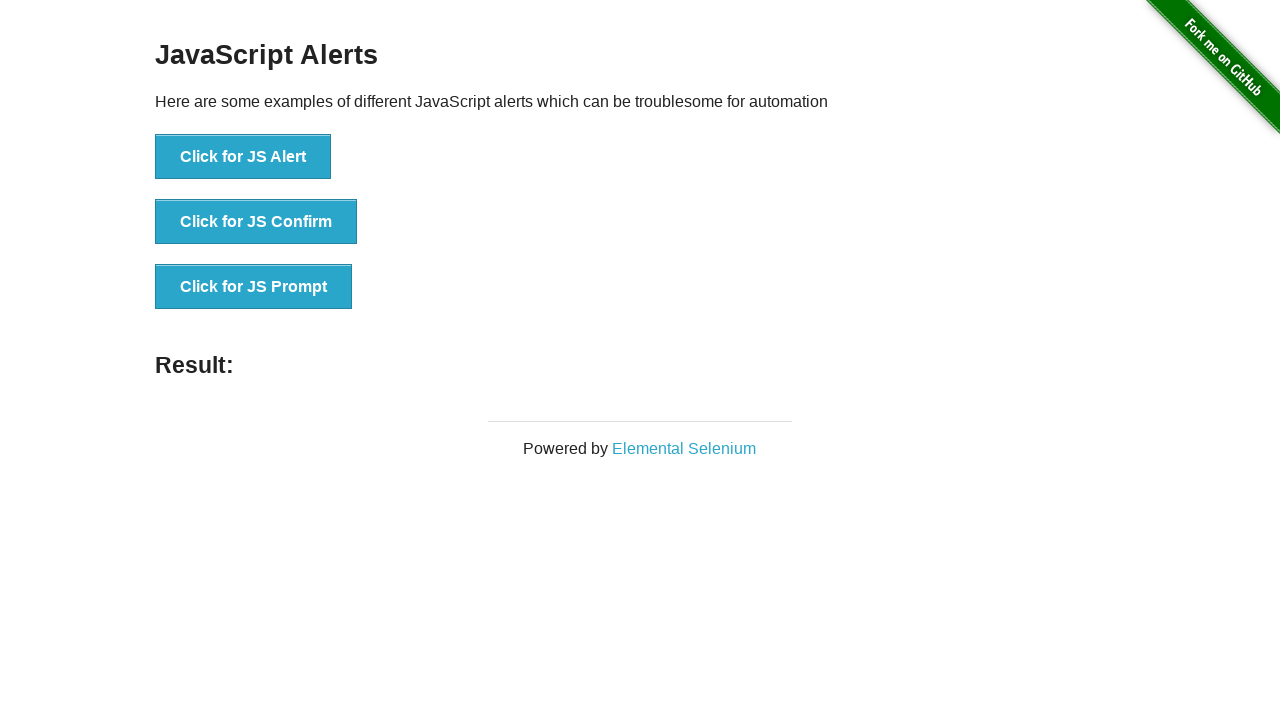

Clicked 'Click for JS Prompt' button to trigger JavaScript prompt dialog at (254, 287) on xpath=//*[text()='Click for JS Prompt']
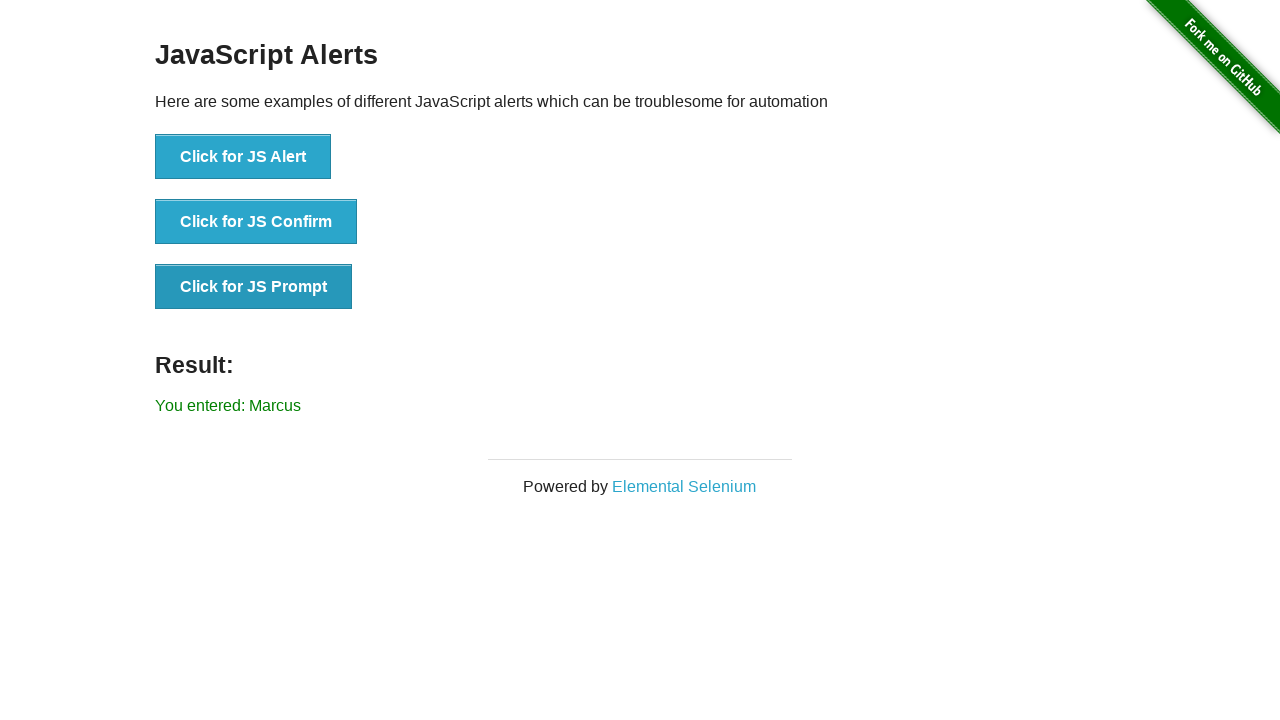

Result element appeared on the page
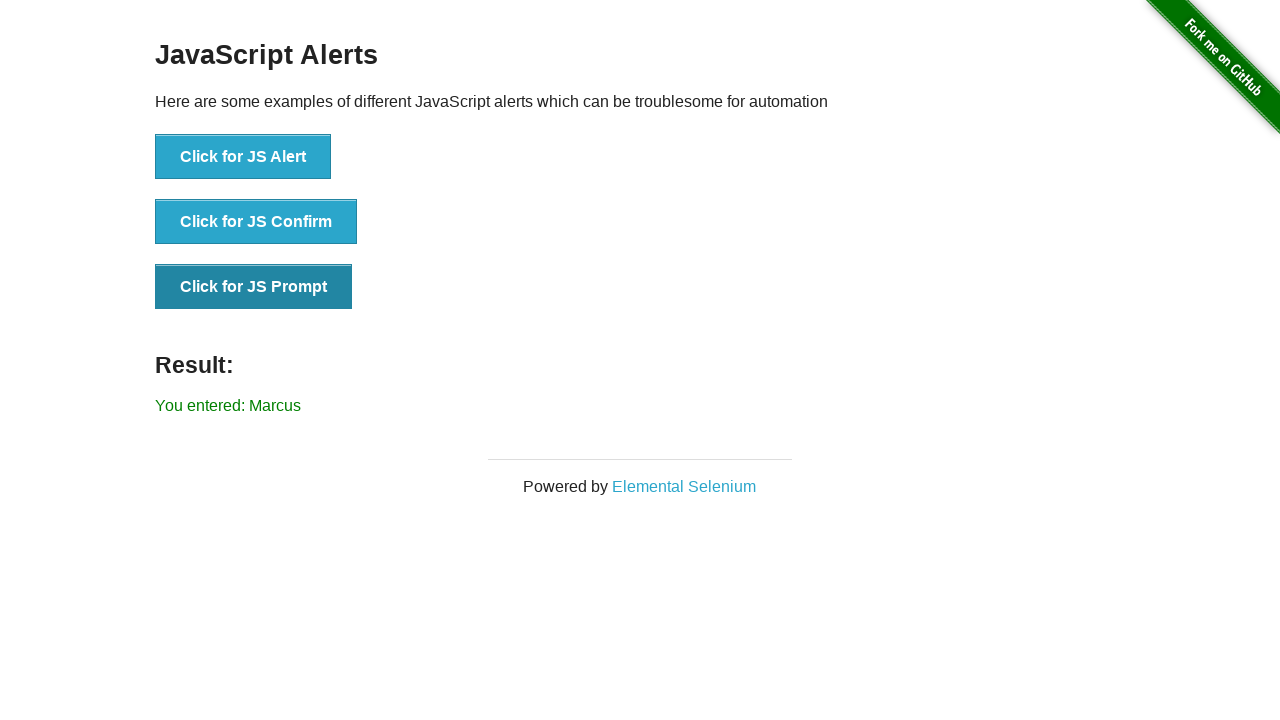

Retrieved result text from the page
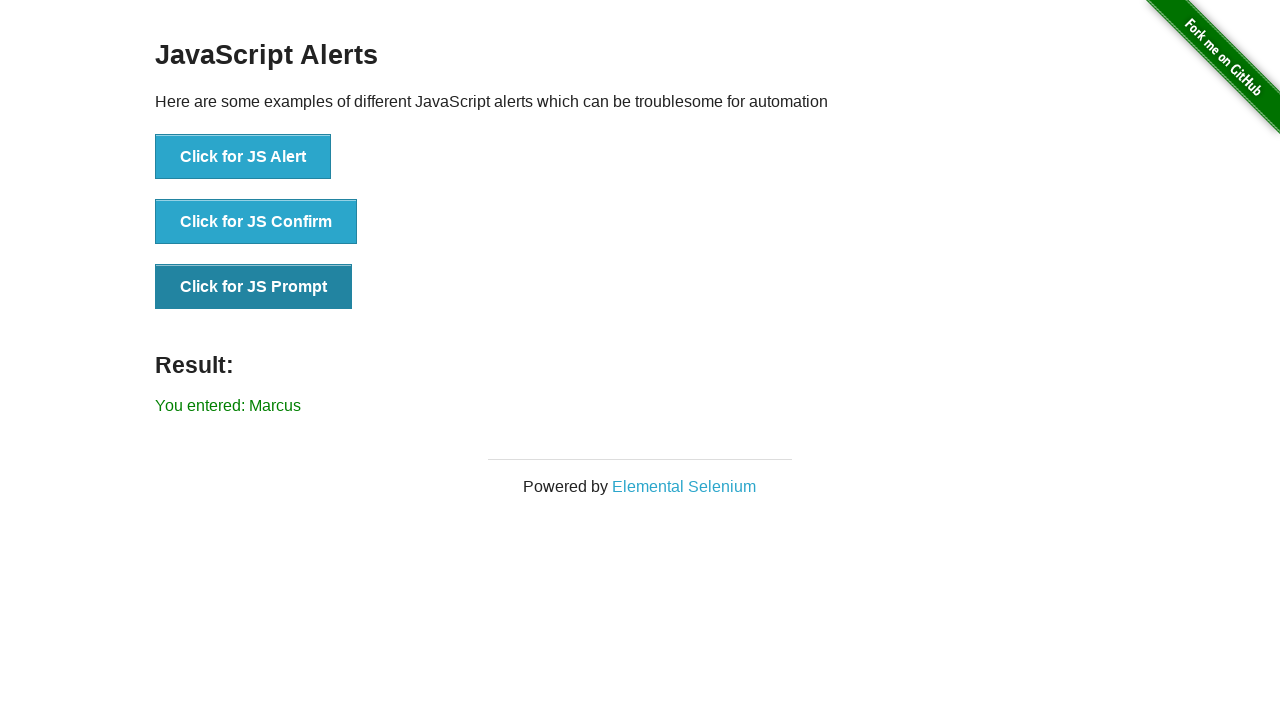

Verified that 'Marcus' appears in the result text
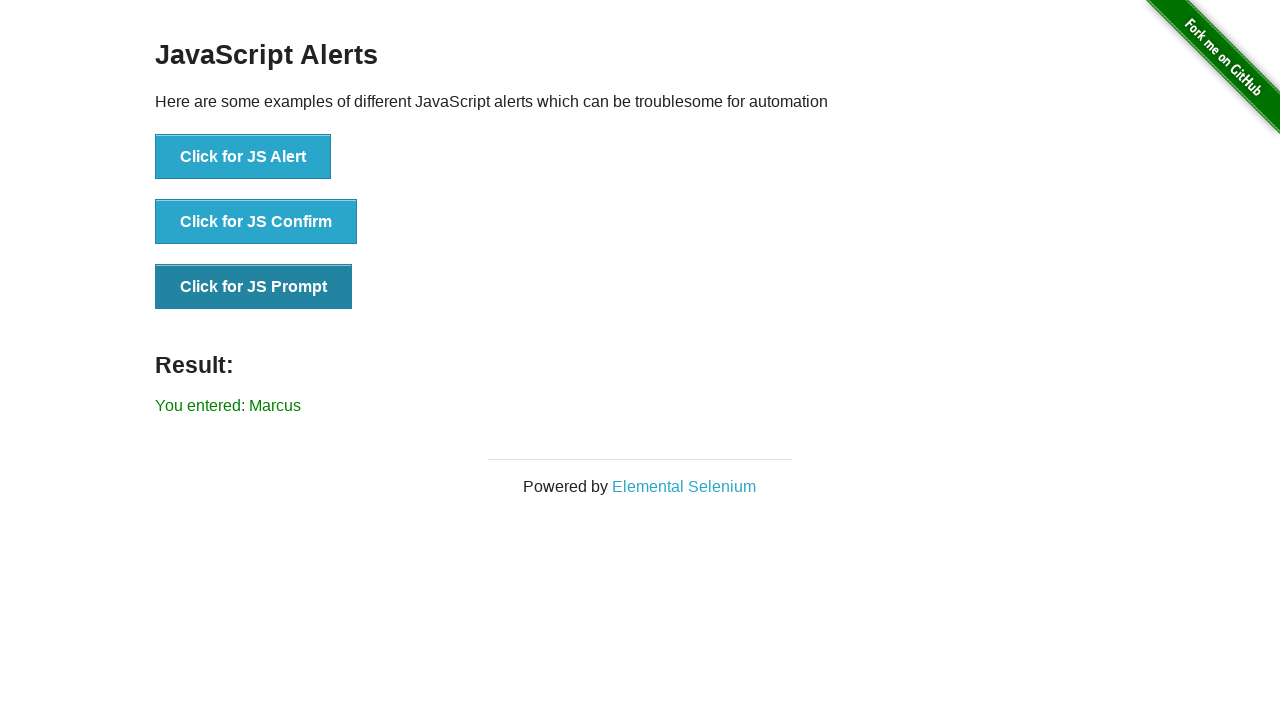

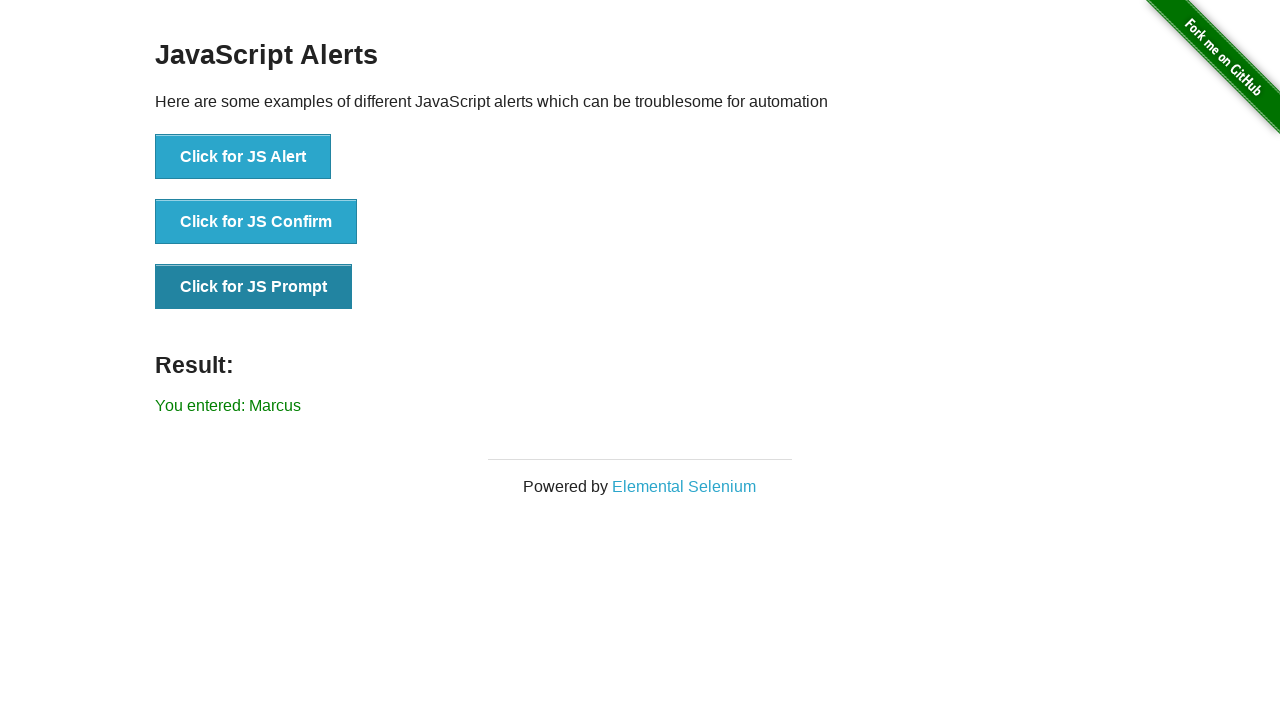